Tests unmarking completed todo items by unchecking their checkboxes

Starting URL: https://demo.playwright.dev/todomvc

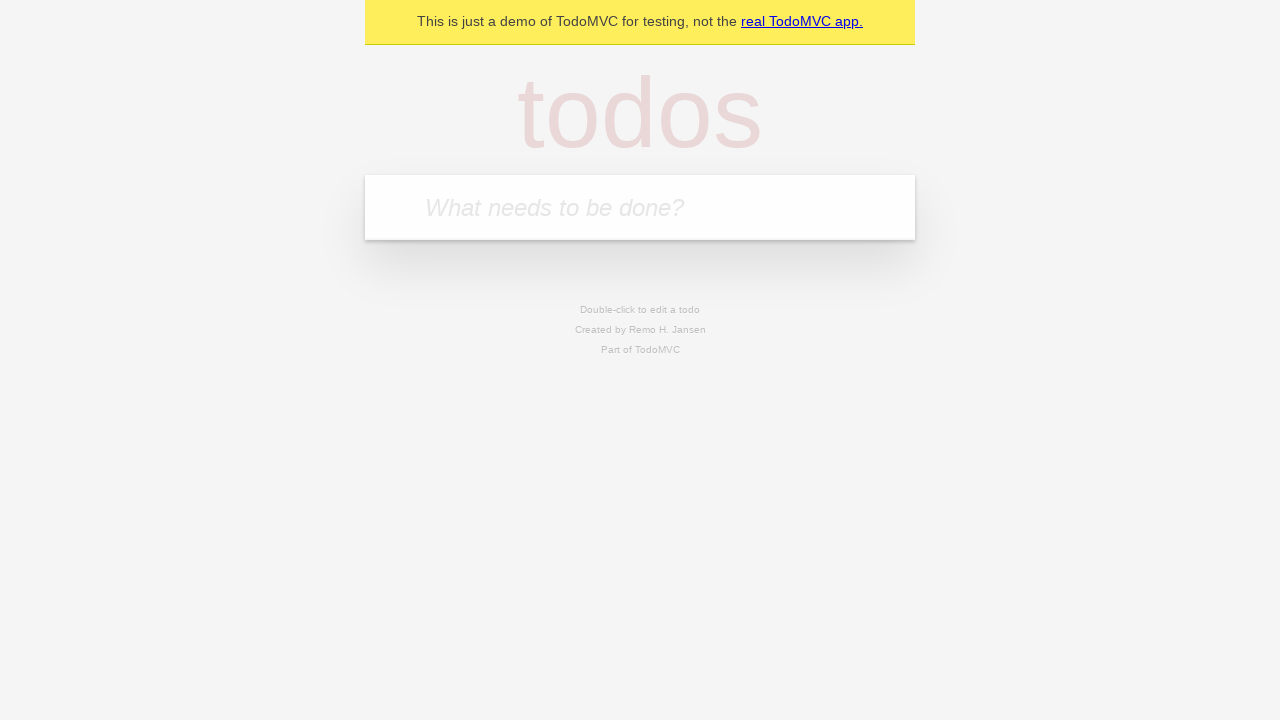

Filled first todo item field with 'buy some cheese' on internal:attr=[placeholder="What needs to be done?"i]
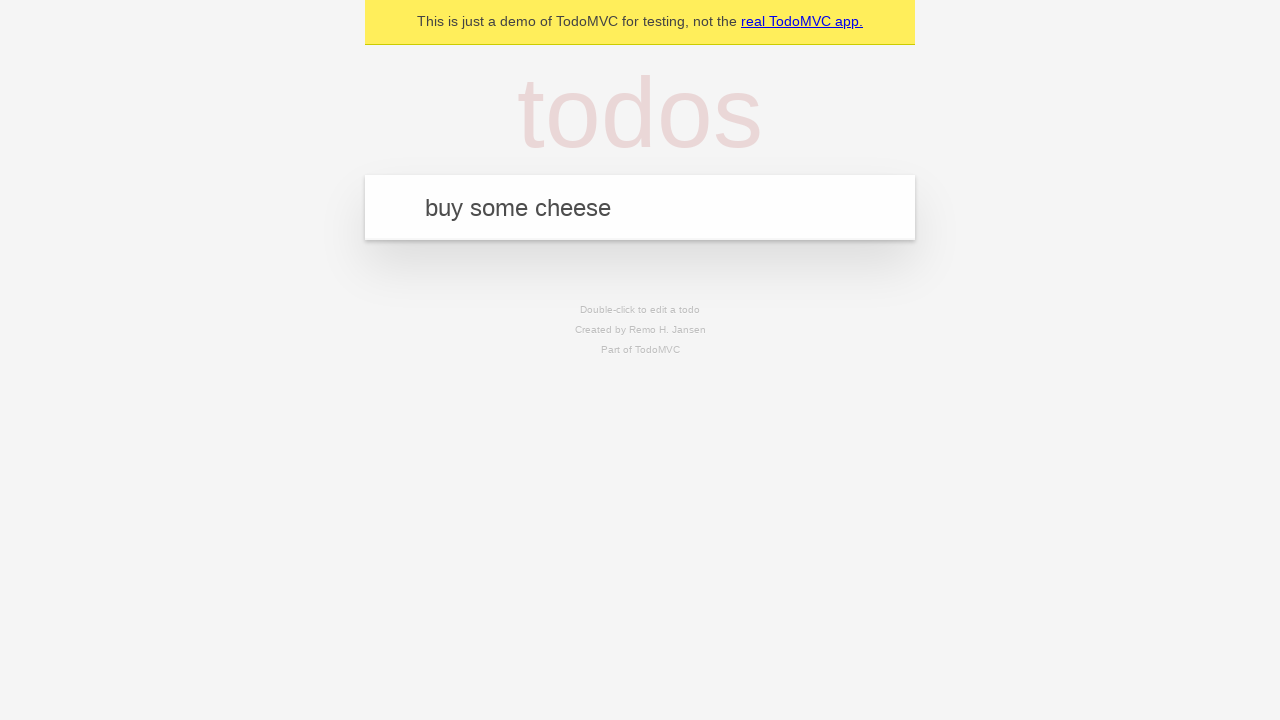

Pressed Enter to create first todo item on internal:attr=[placeholder="What needs to be done?"i]
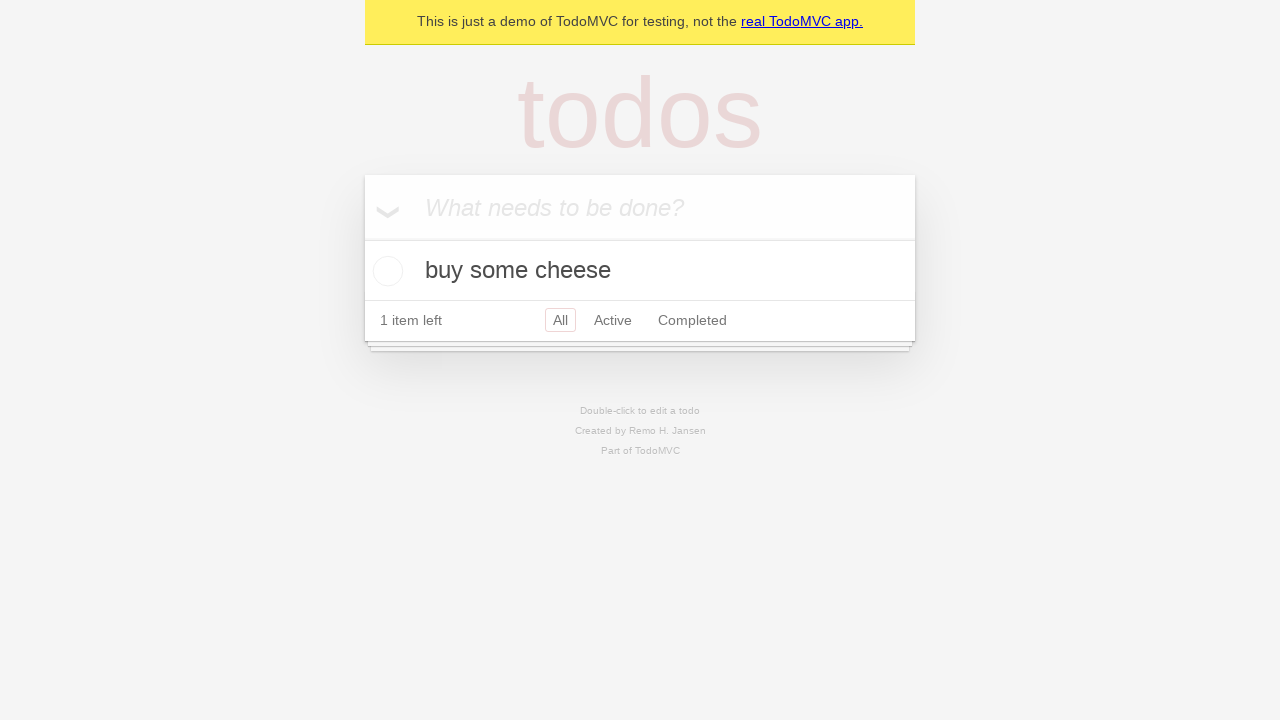

Filled second todo item field with 'feed the cat' on internal:attr=[placeholder="What needs to be done?"i]
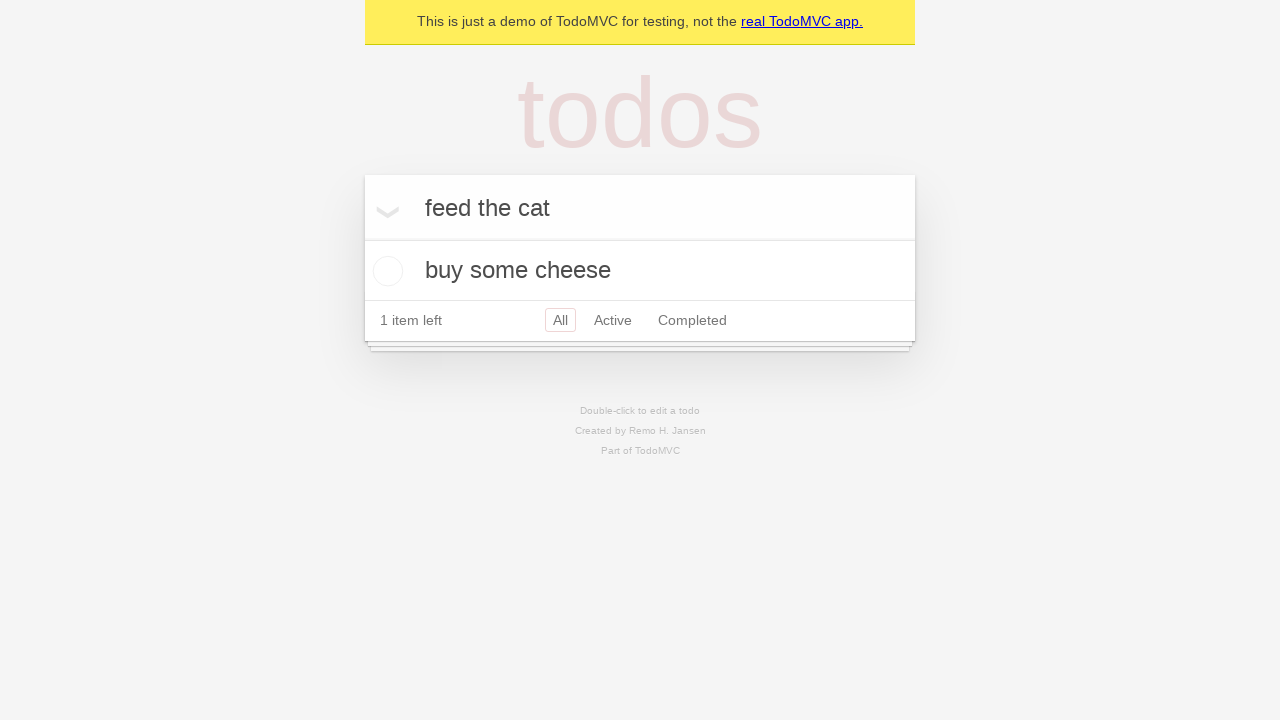

Pressed Enter to create second todo item on internal:attr=[placeholder="What needs to be done?"i]
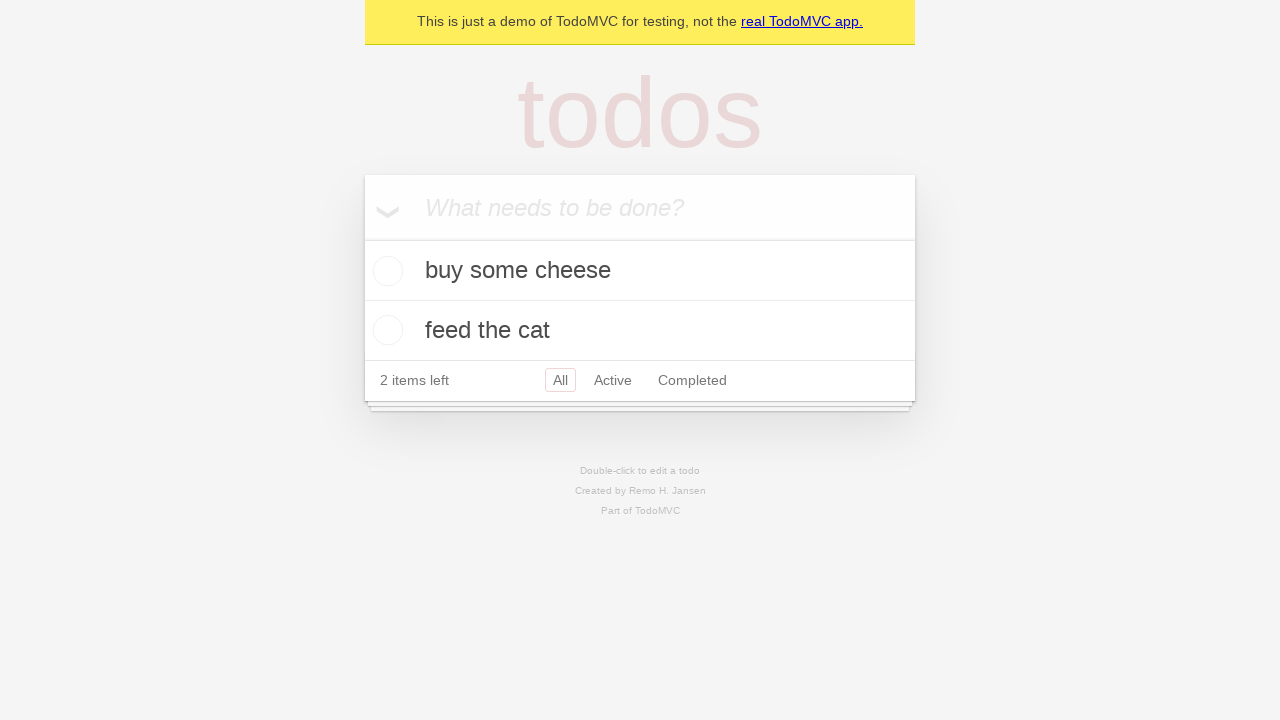

Todo items loaded and visible on the page
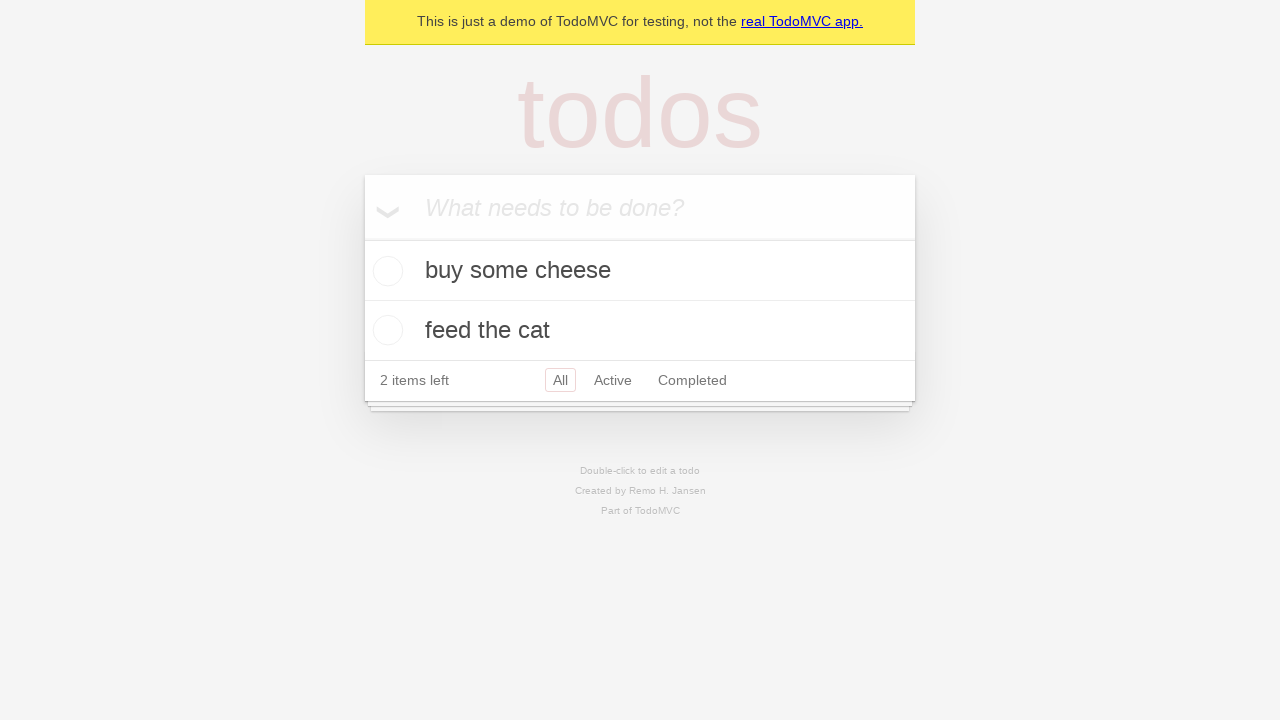

Located the first todo item
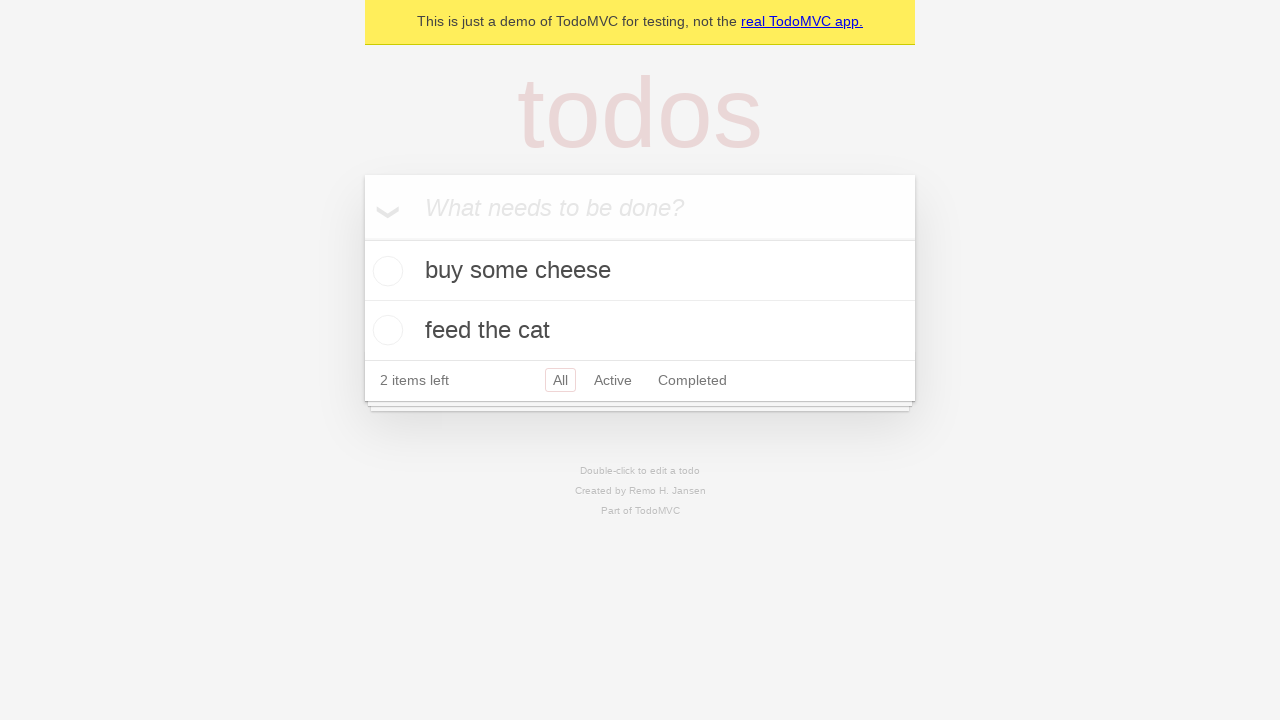

Located the checkbox for the first todo item
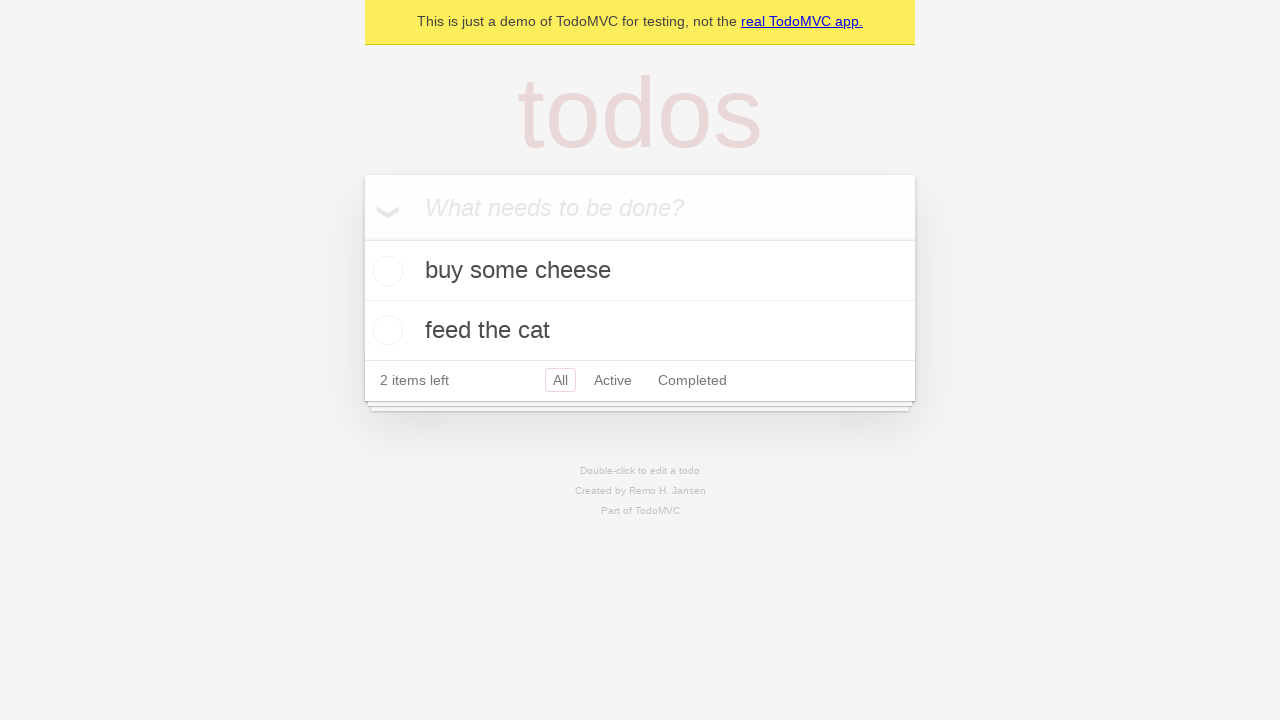

Checked the first todo item checkbox to mark it complete at (385, 271) on internal:testid=[data-testid="todo-item"s] >> nth=0 >> internal:role=checkbox
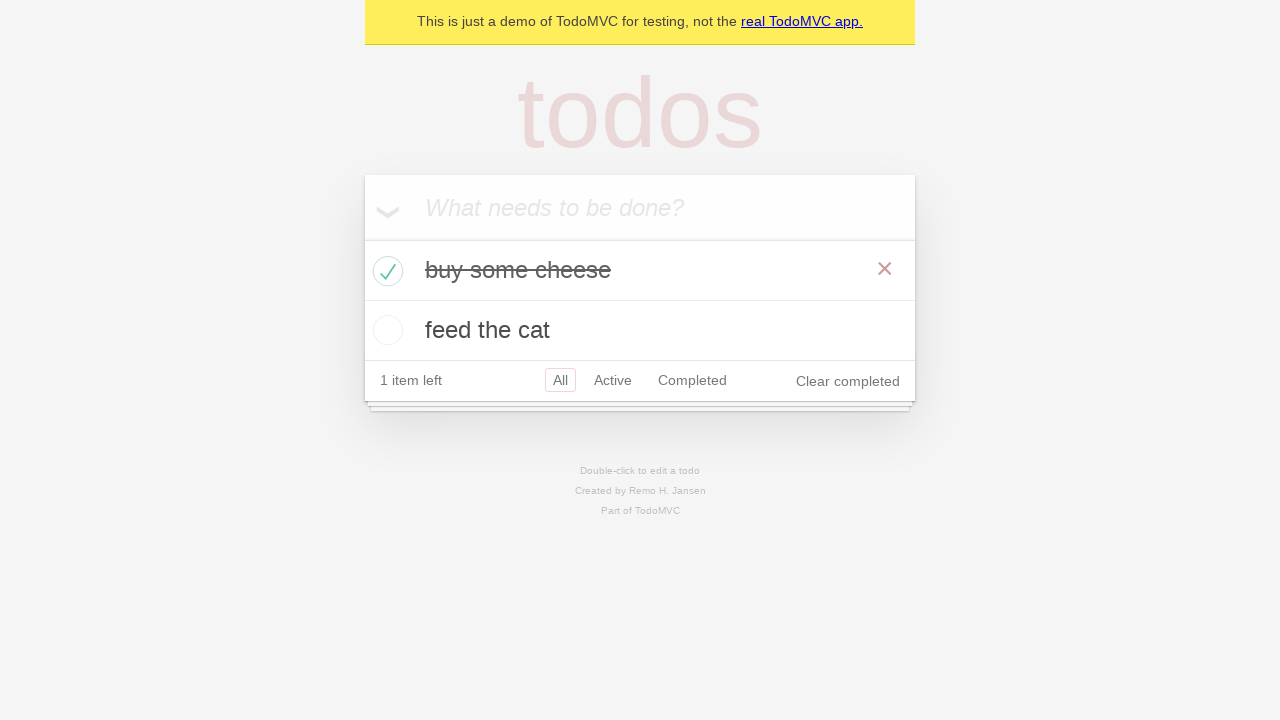

Unchecked the first todo item checkbox to mark it incomplete at (385, 271) on internal:testid=[data-testid="todo-item"s] >> nth=0 >> internal:role=checkbox
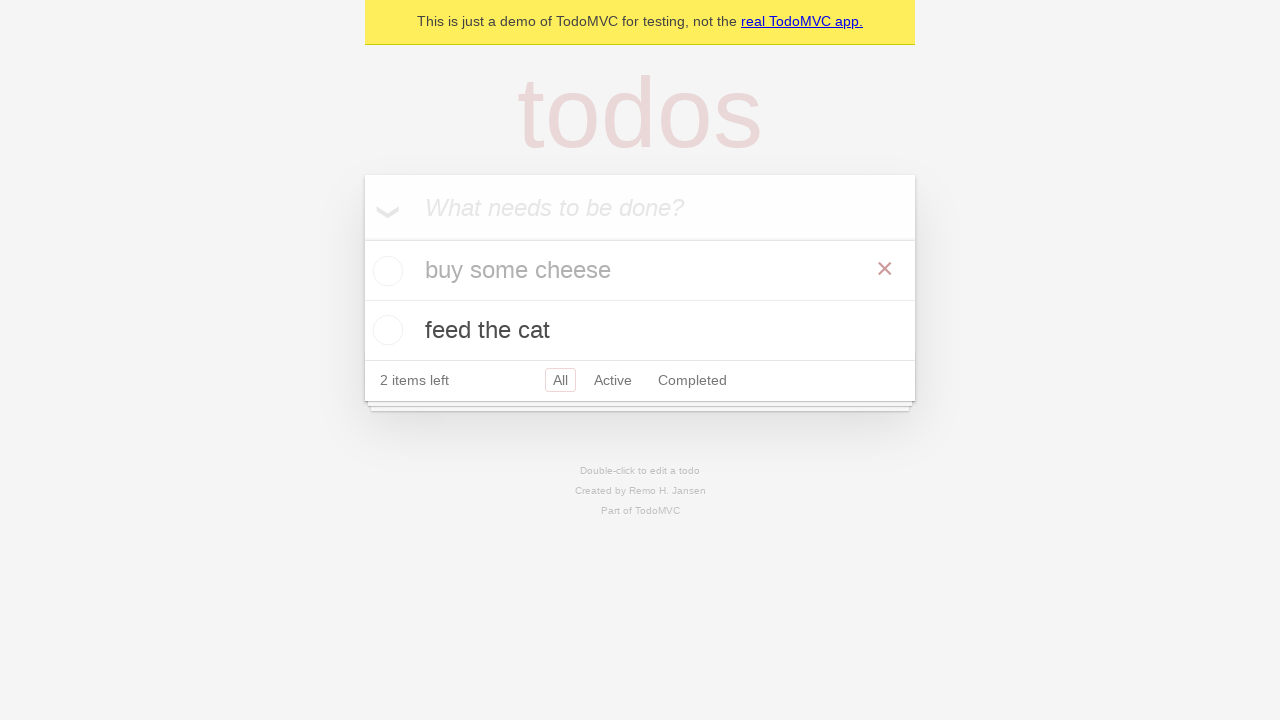

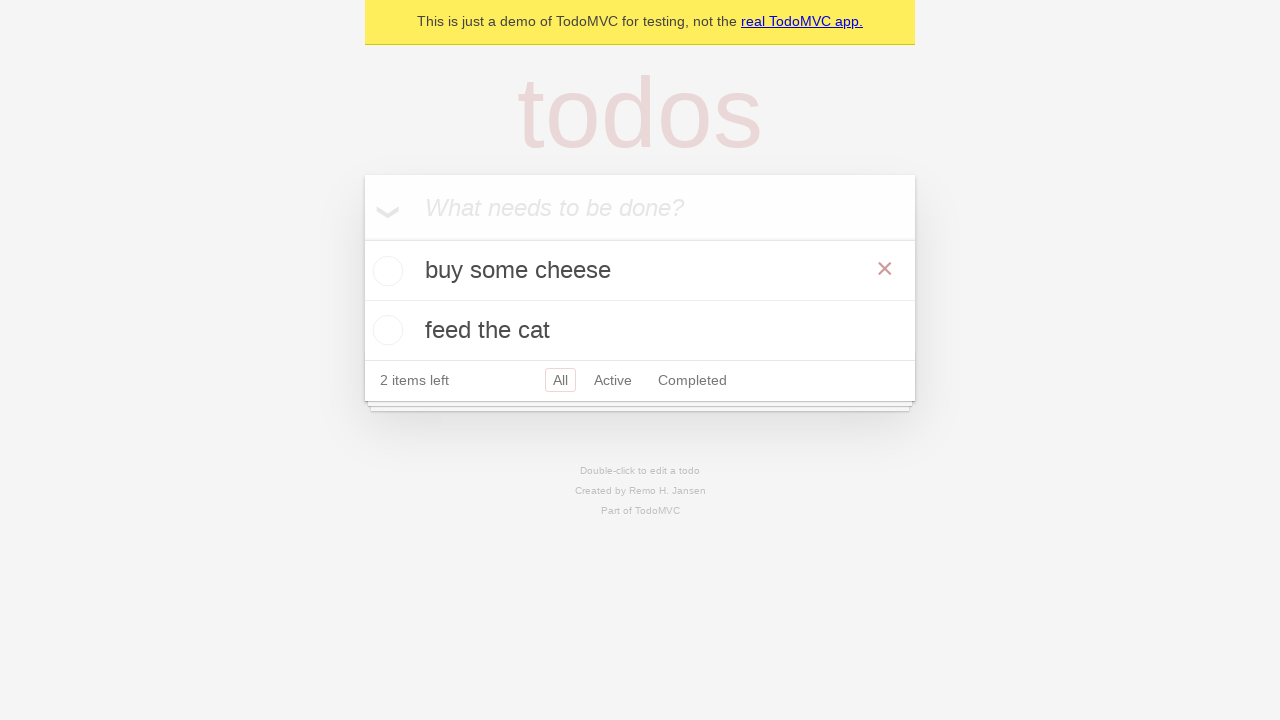